Tests that the main and footer sections become visible when items are added

Starting URL: https://demo.playwright.dev/todomvc

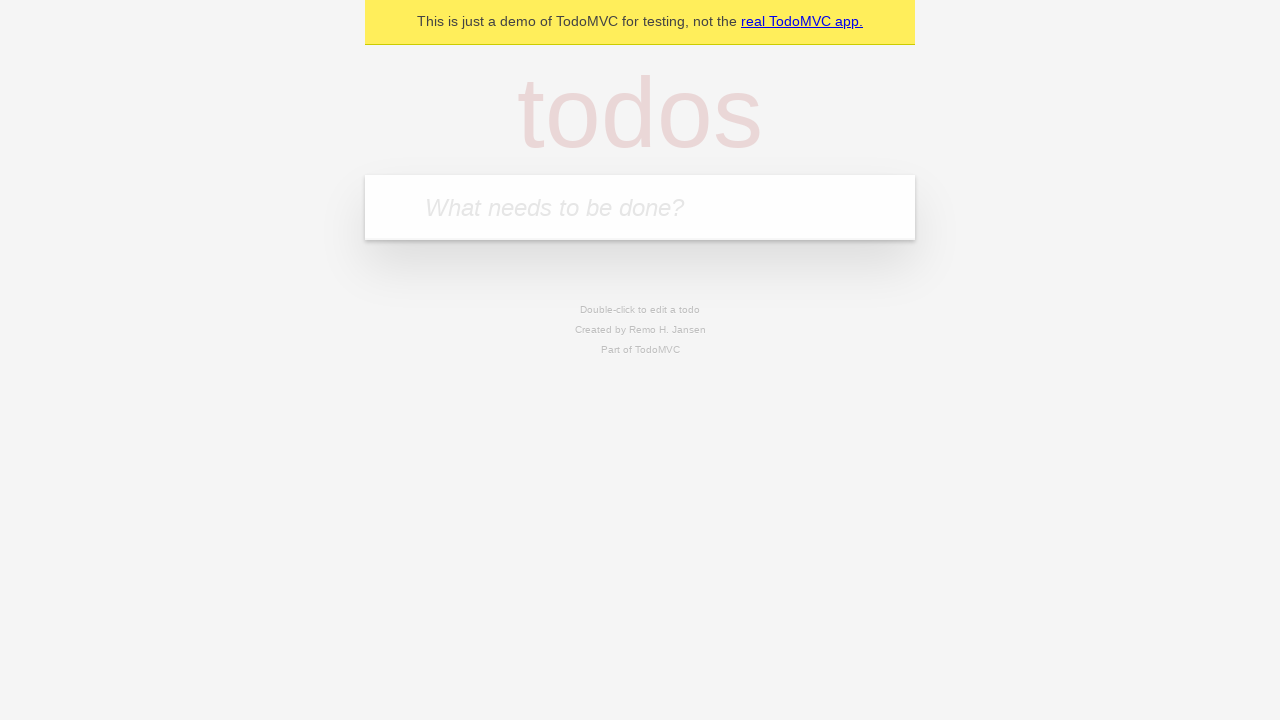

Filled todo input field with 'buy some cheese' on internal:attr=[placeholder="What needs to be done?"i]
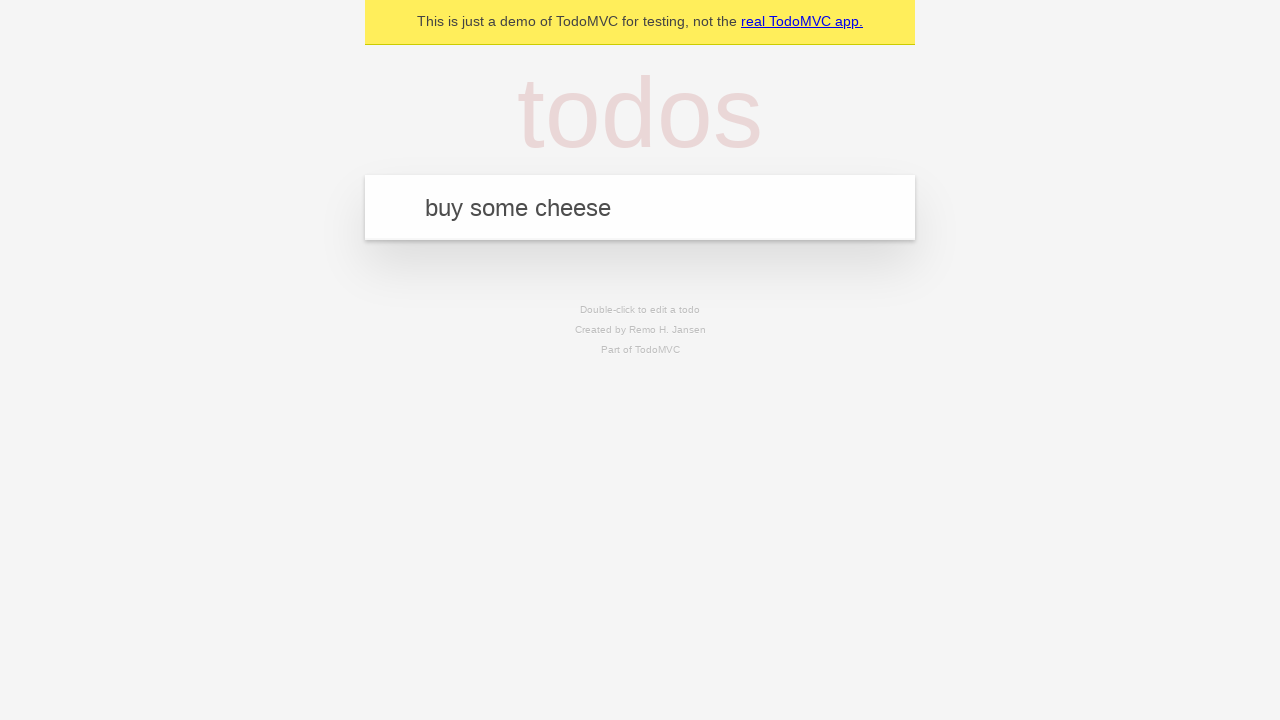

Pressed Enter to add todo item on internal:attr=[placeholder="What needs to be done?"i]
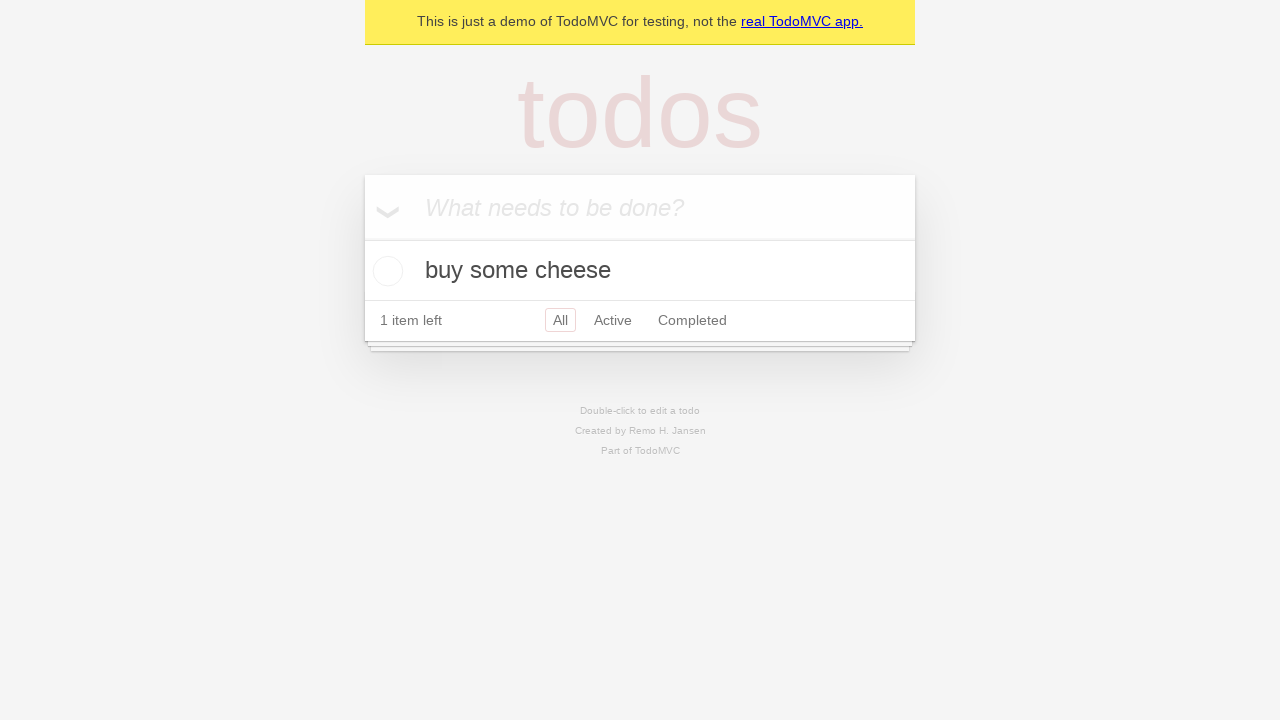

Main section (#main) became visible
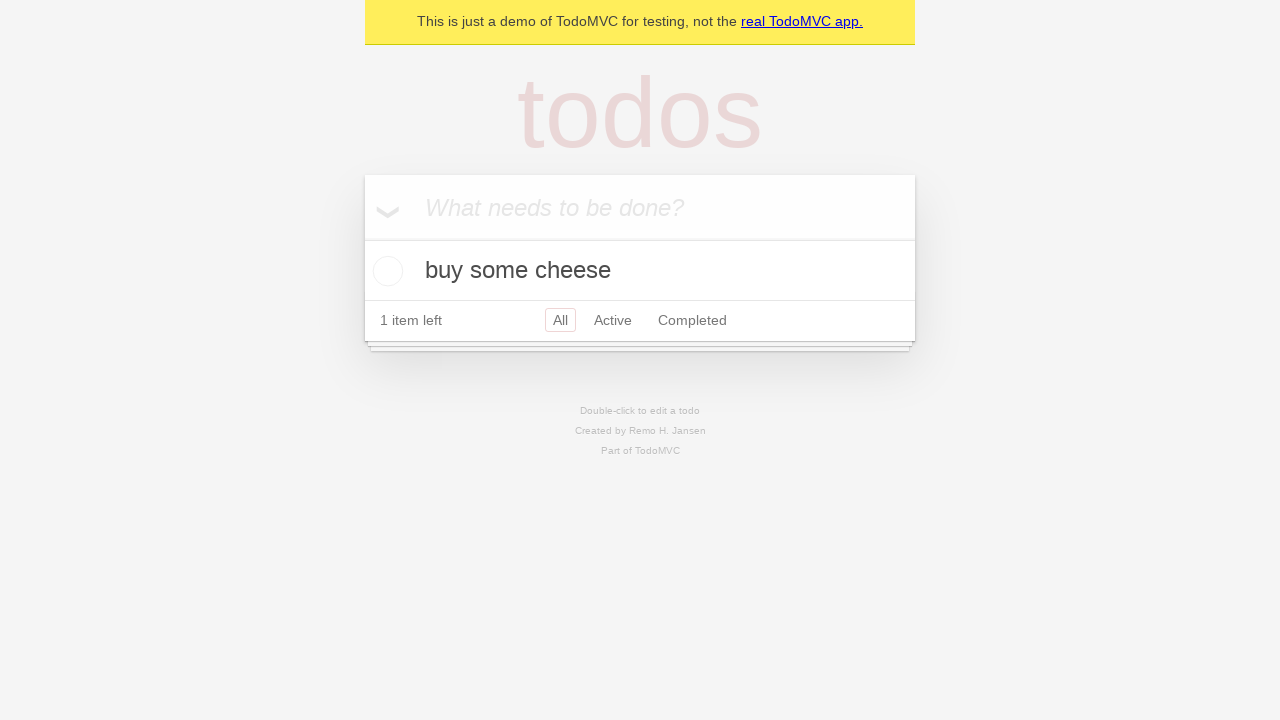

Footer section (#footer) became visible
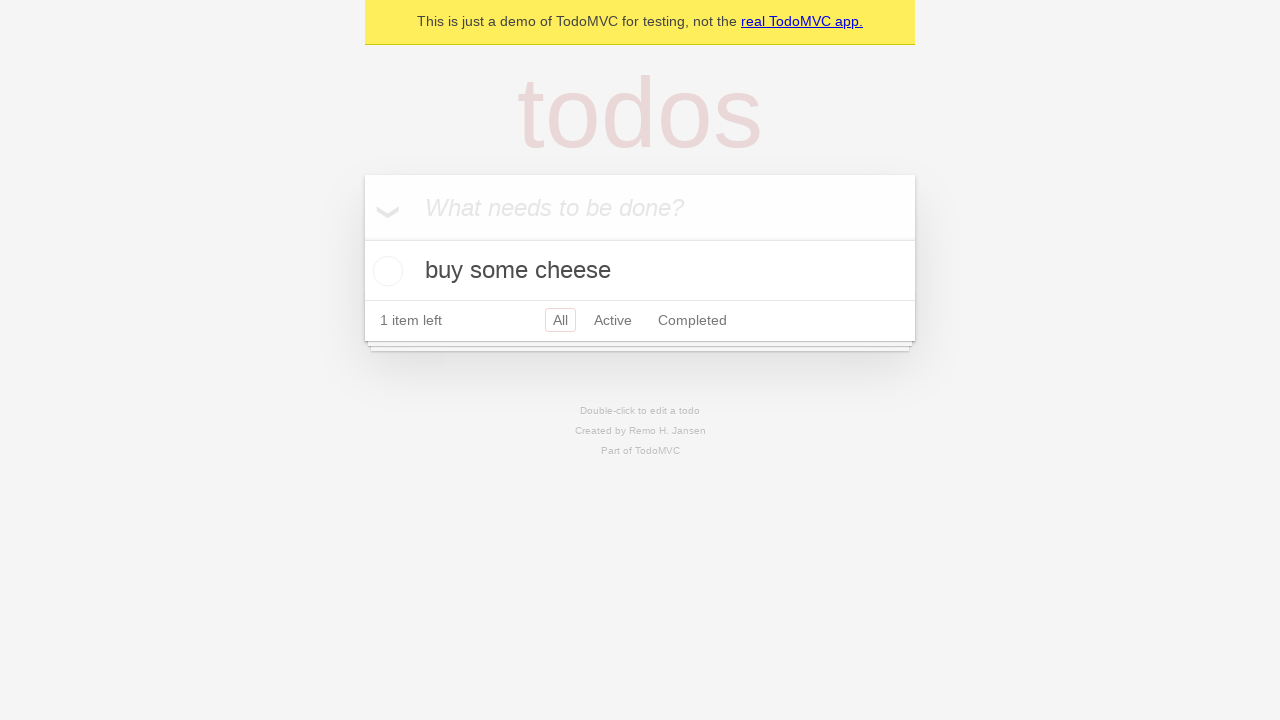

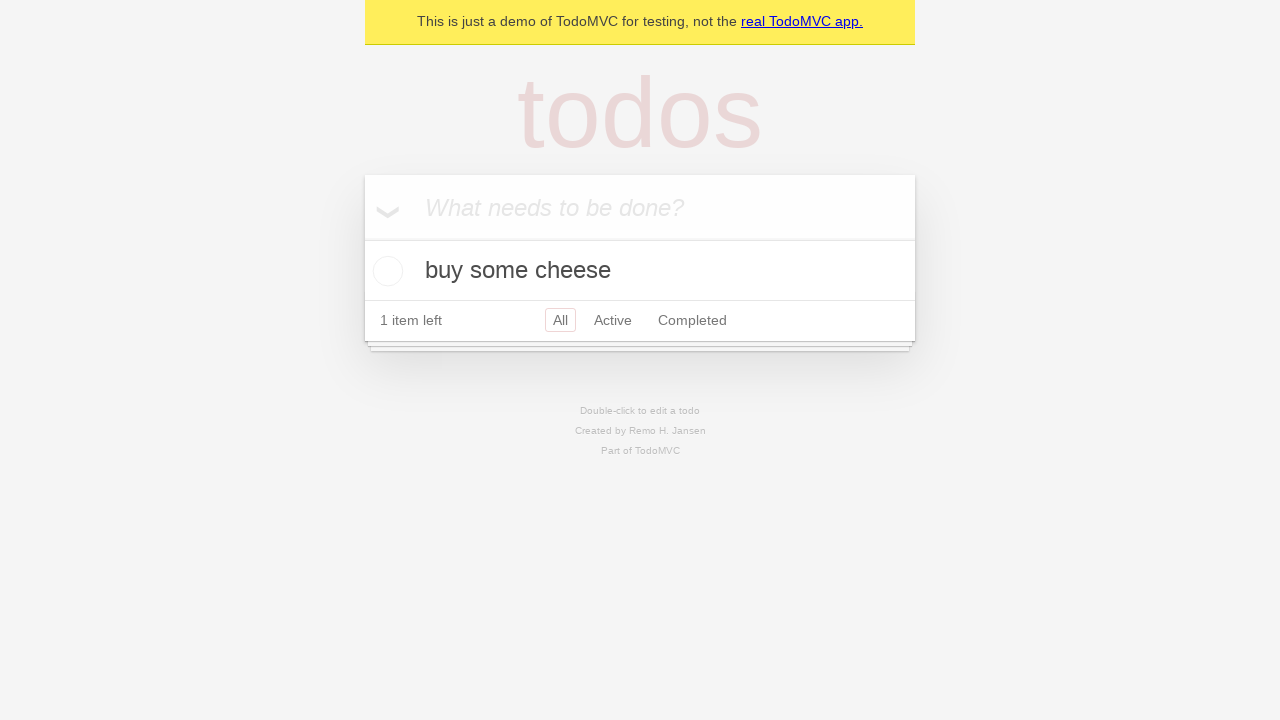